Tests file download functionality by navigating to a download page and clicking on a file link to download it

Starting URL: https://the-internet.herokuapp.com/download

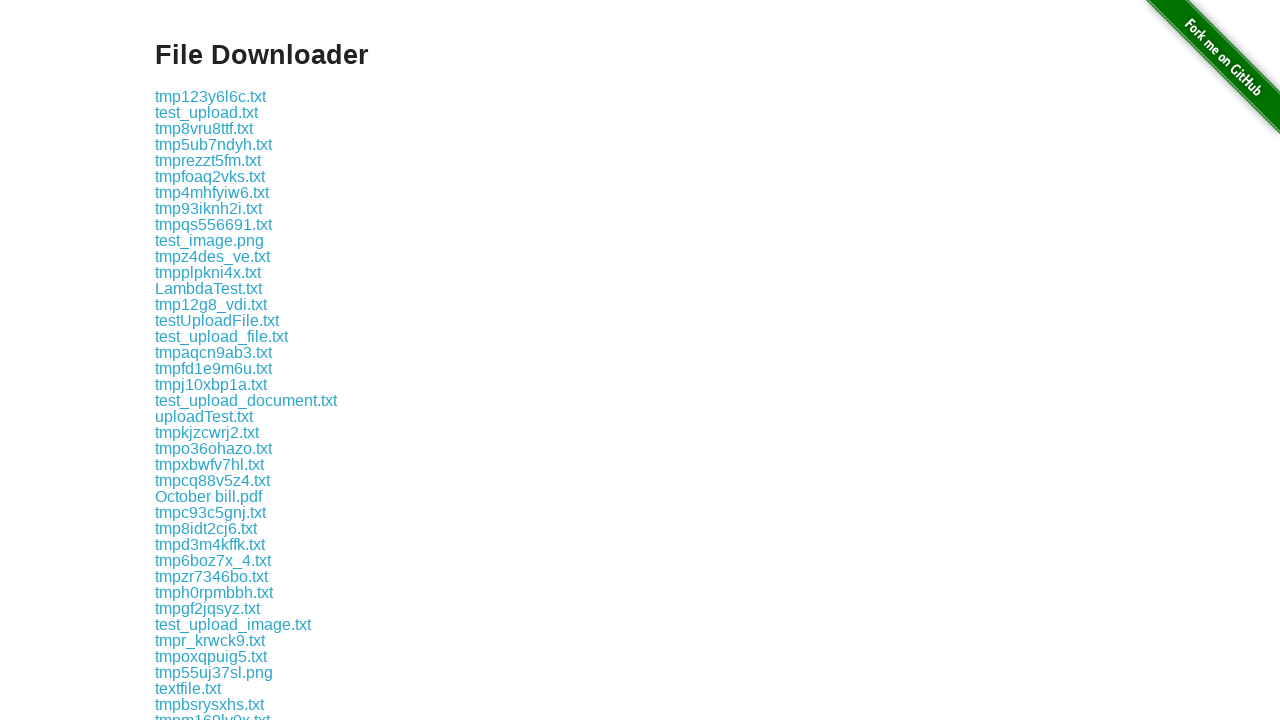

Clicked on some-file.txt link to initiate download at (198, 360) on xpath=//a[text()='some-file.txt']
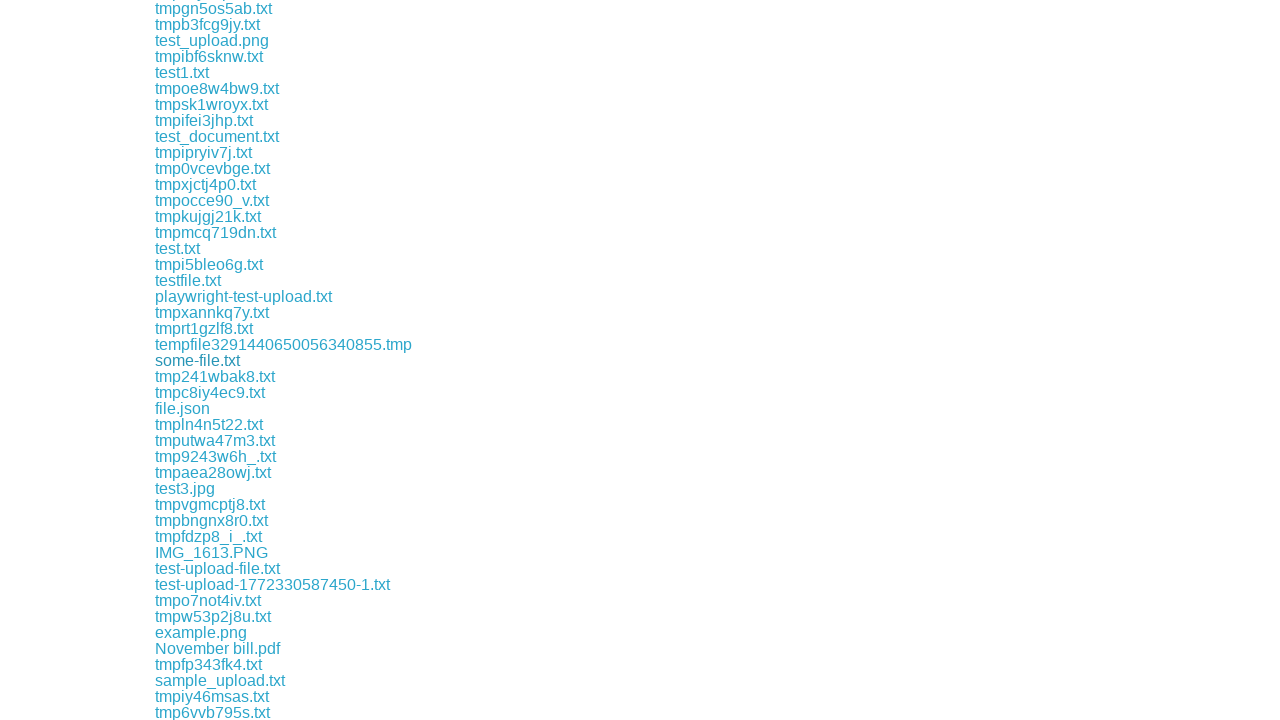

Download completed and file object retrieved
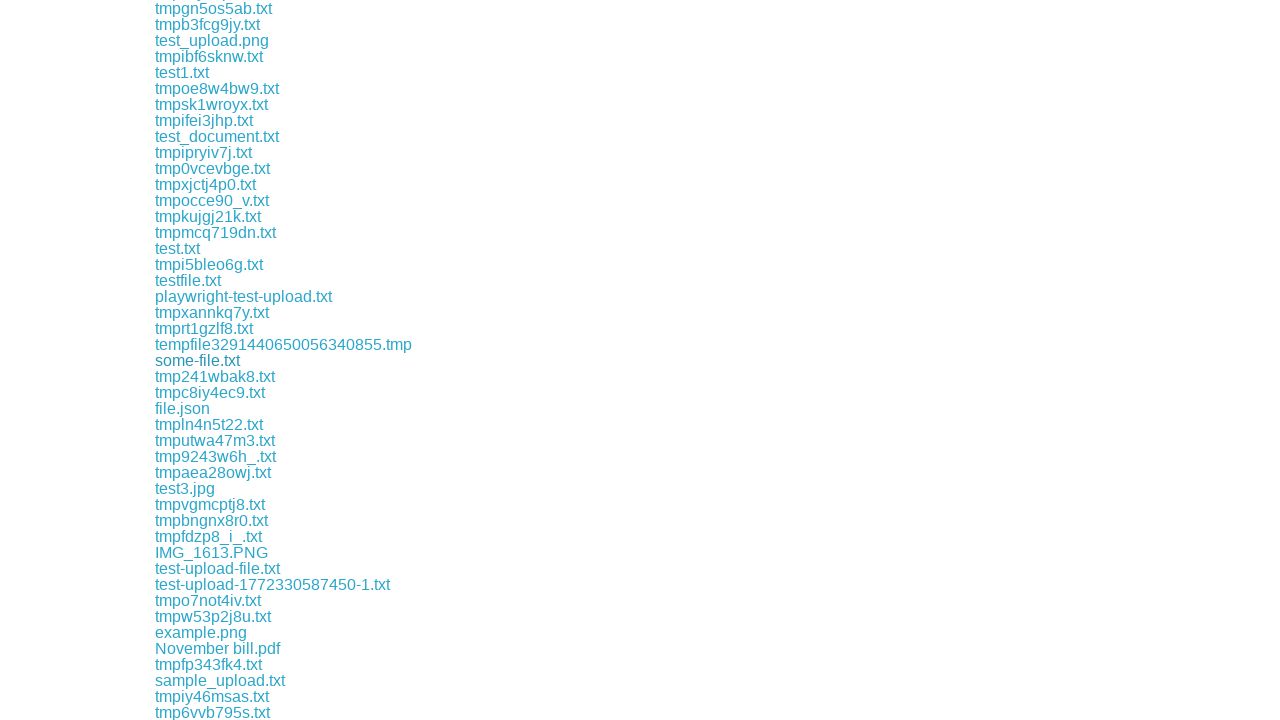

Verified downloaded file name is 'some-file.txt'
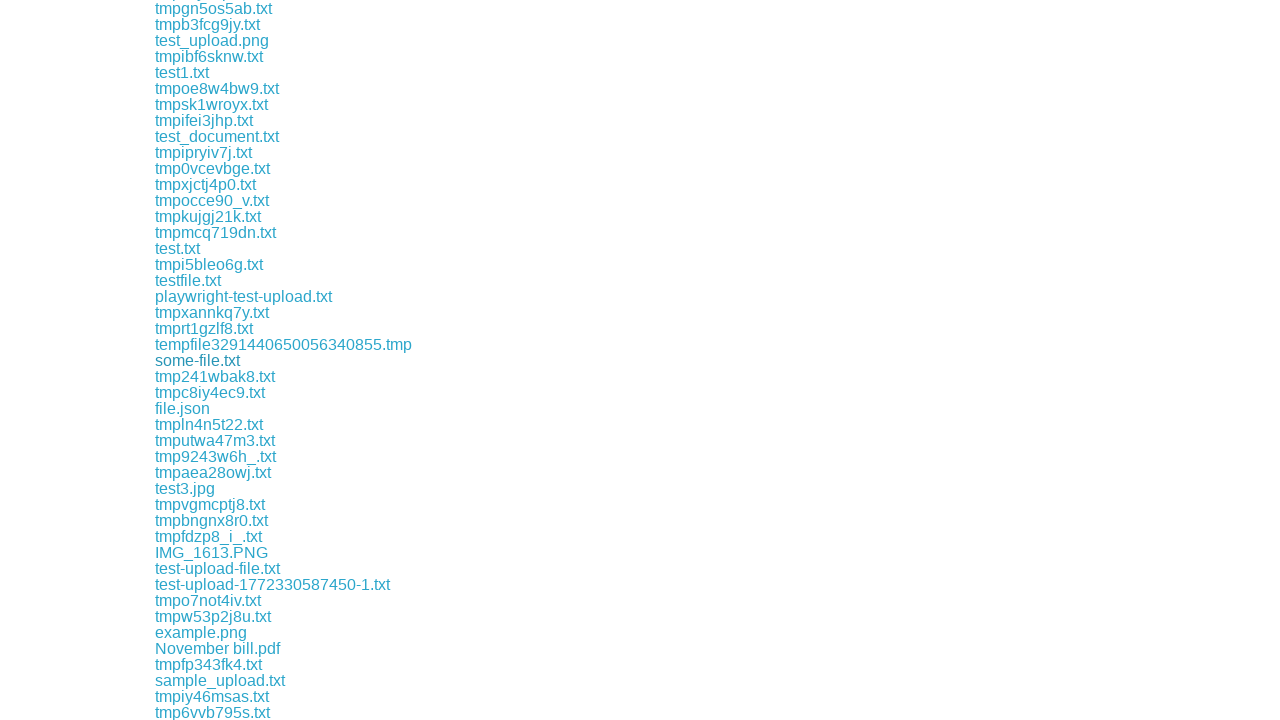

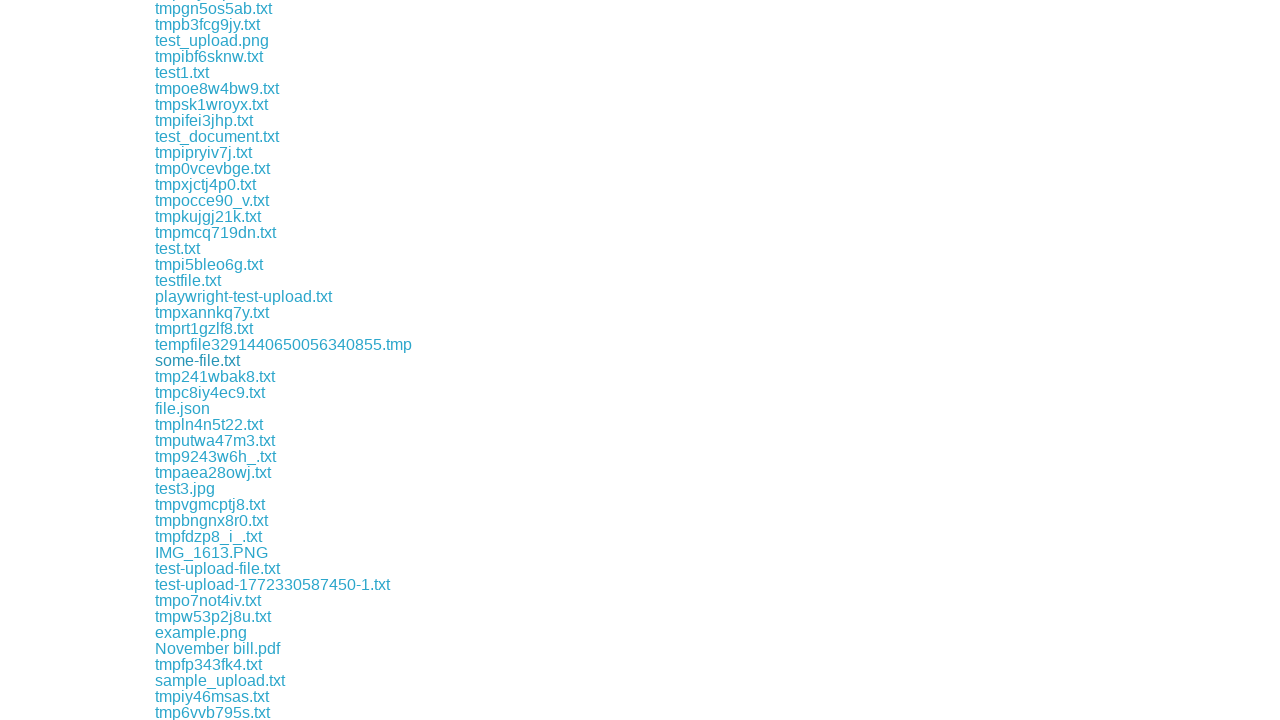